Demonstrates typing text into a text box on a practice website by entering an email address into an input field.

Starting URL: https://magnus.jalatechnologies.com/Home/Index

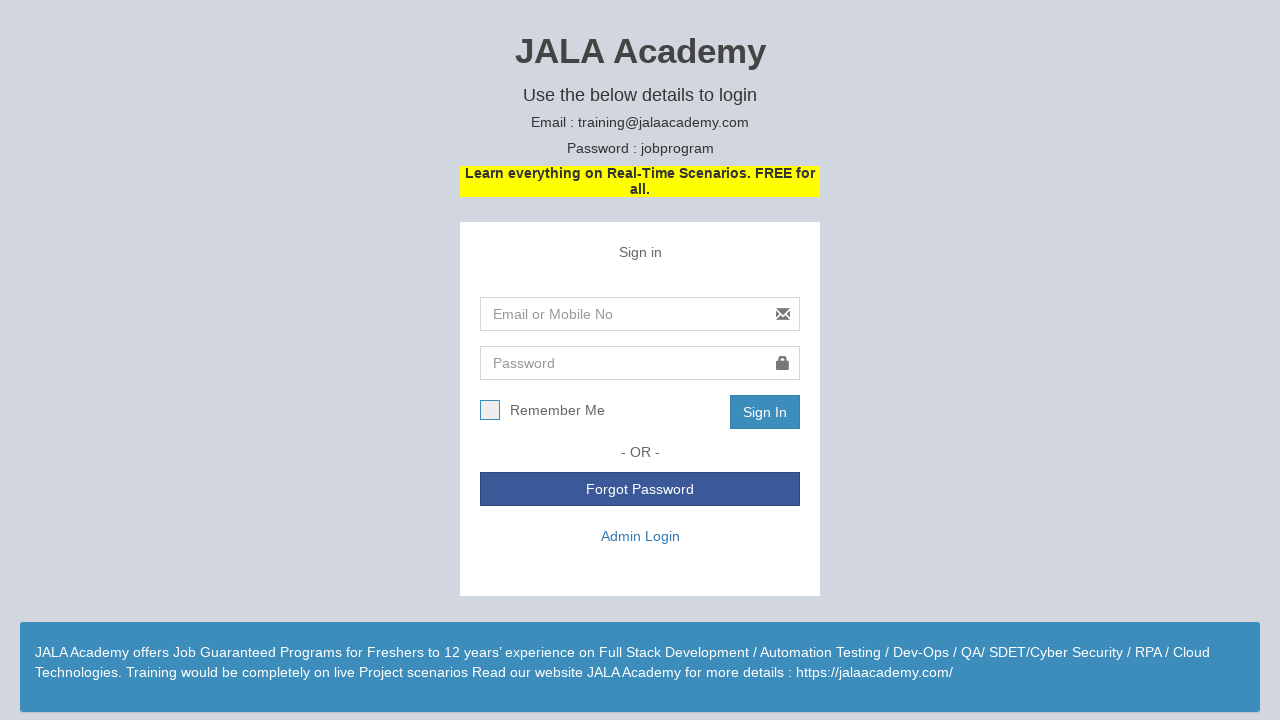

Entered email address 'practiceuser@example.com' into text input field on input[type='text']
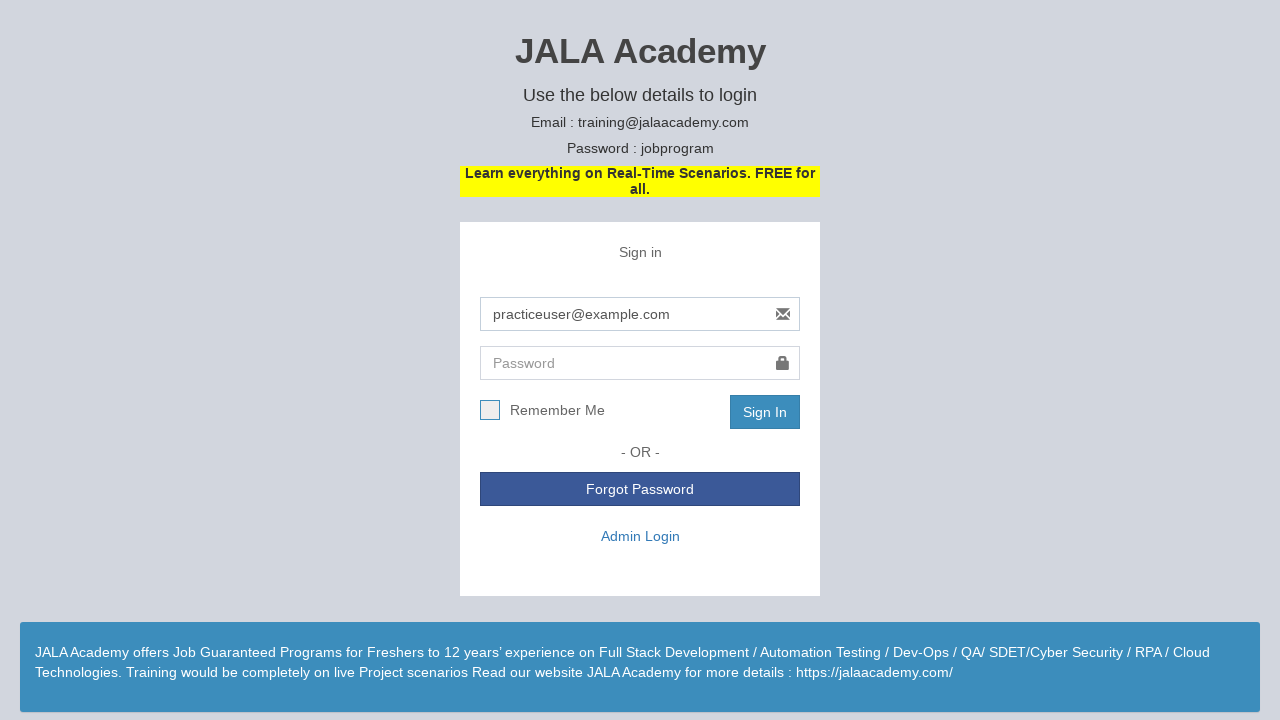

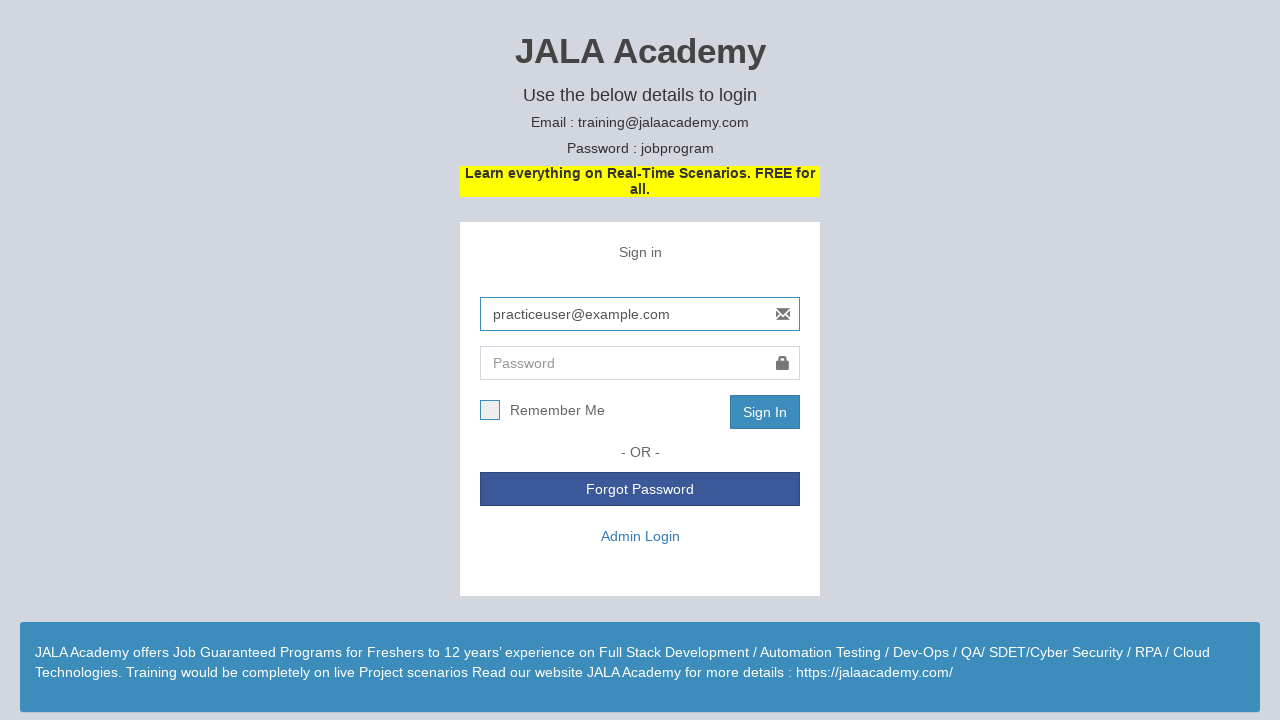